Tests keyboard interactions on a login form including typing text, pressing Enter to submit, Tab to navigate between fields, and Backspace to delete characters. Verifies that submitting with incomplete fields shows an error message.

Starting URL: https://popageorgianvictor.github.io/PUBLISHED-WEBPAGES/login_sign_up

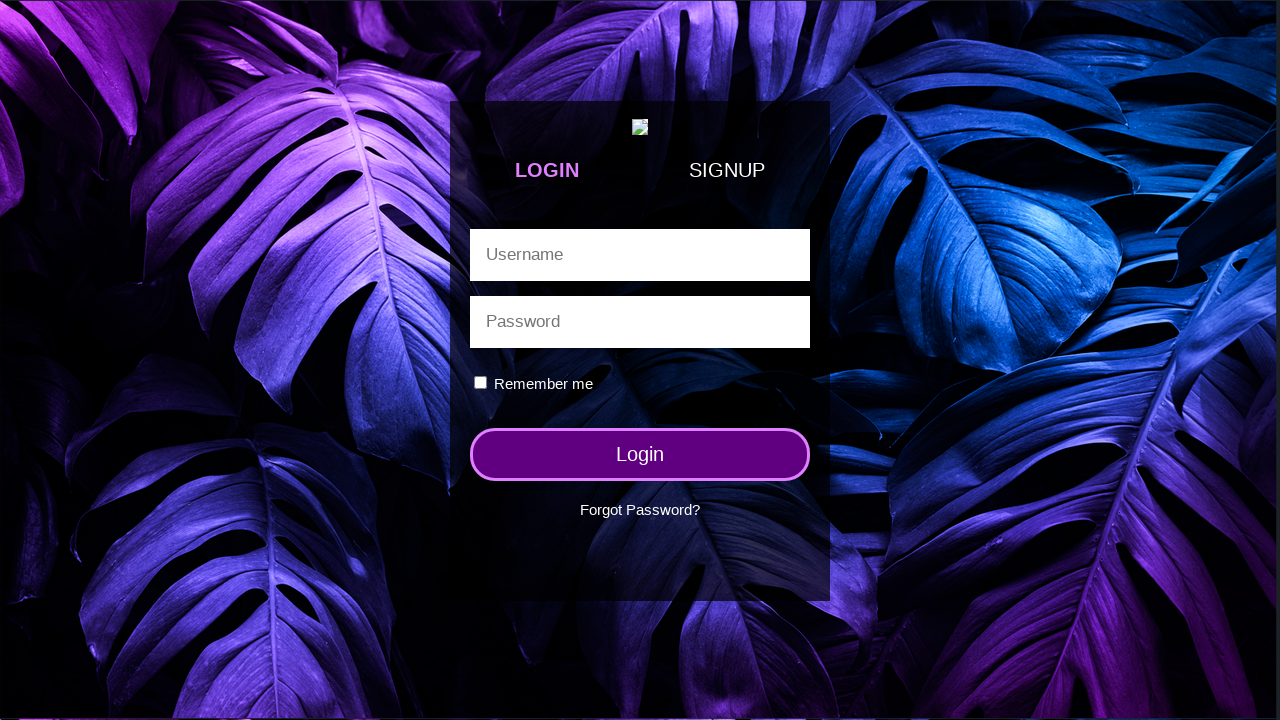

Filled username field with 'my first login' on #logName
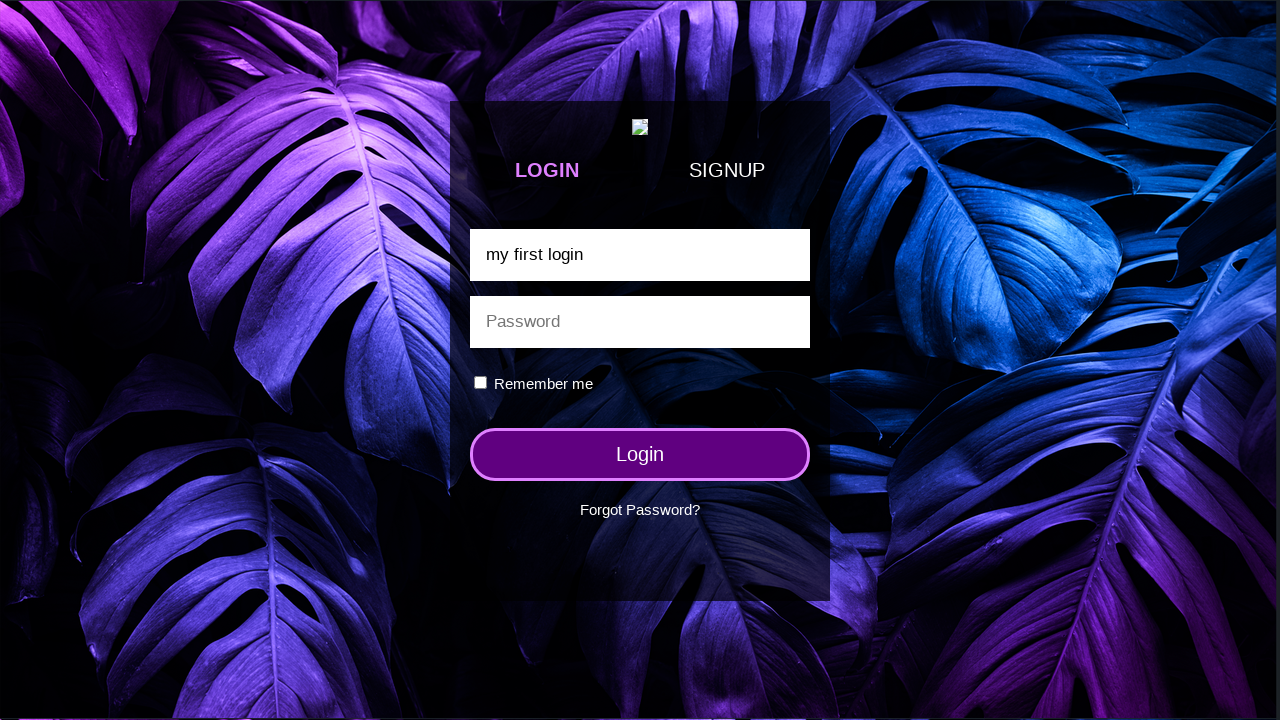

Pressed Enter on username field to attempt form submission on #logName
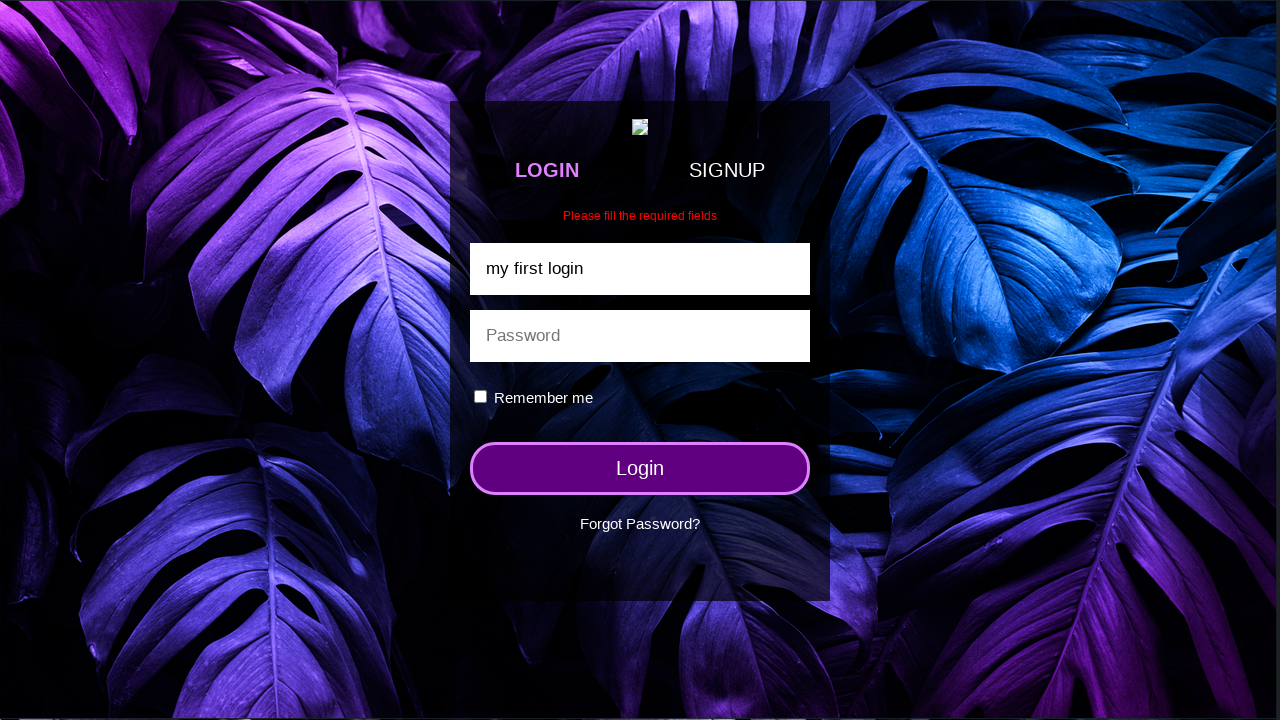

Error message appeared after incomplete form submission
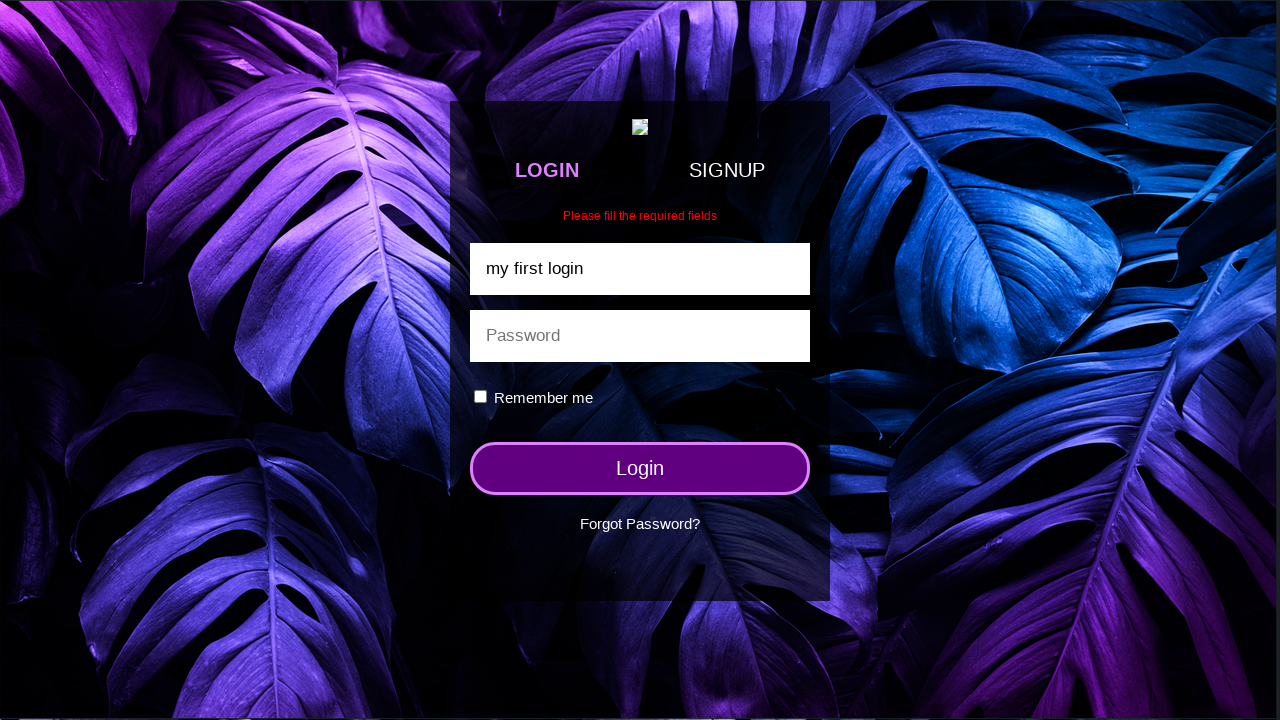

Retrieved error message text: 'Please fill the required fields'
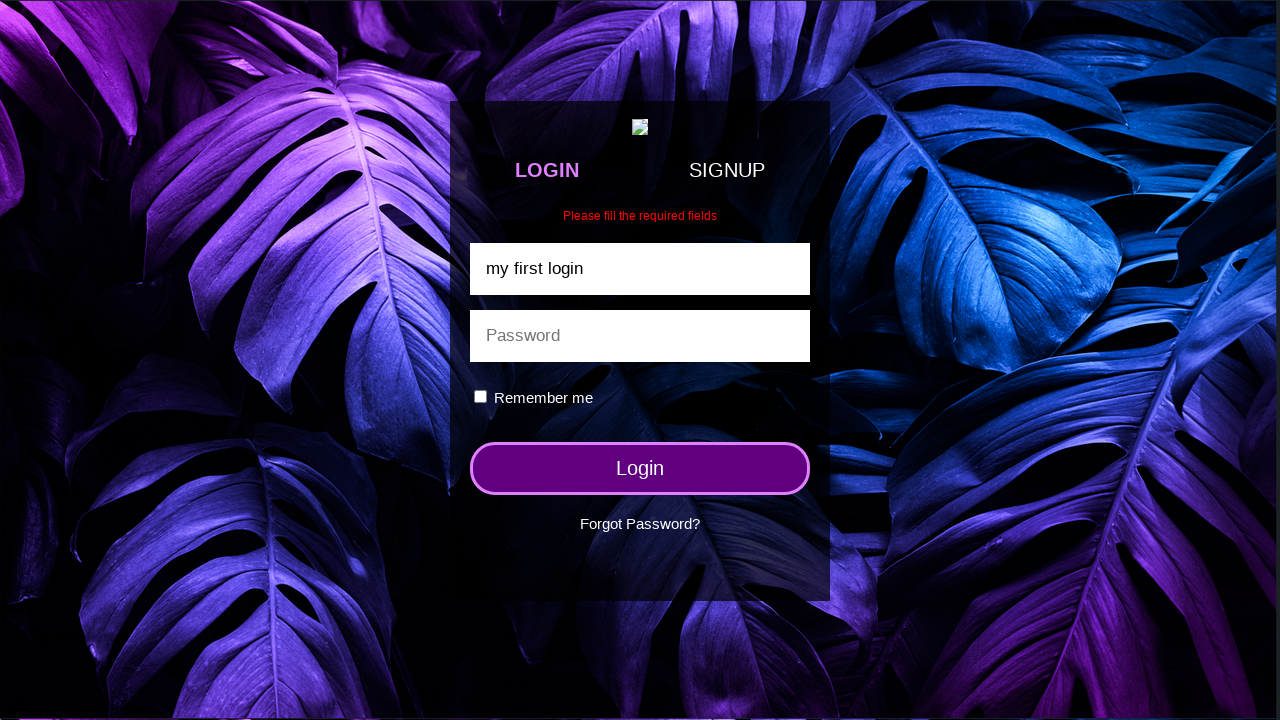

Verified error message matches expected text 'Please fill the required fields'
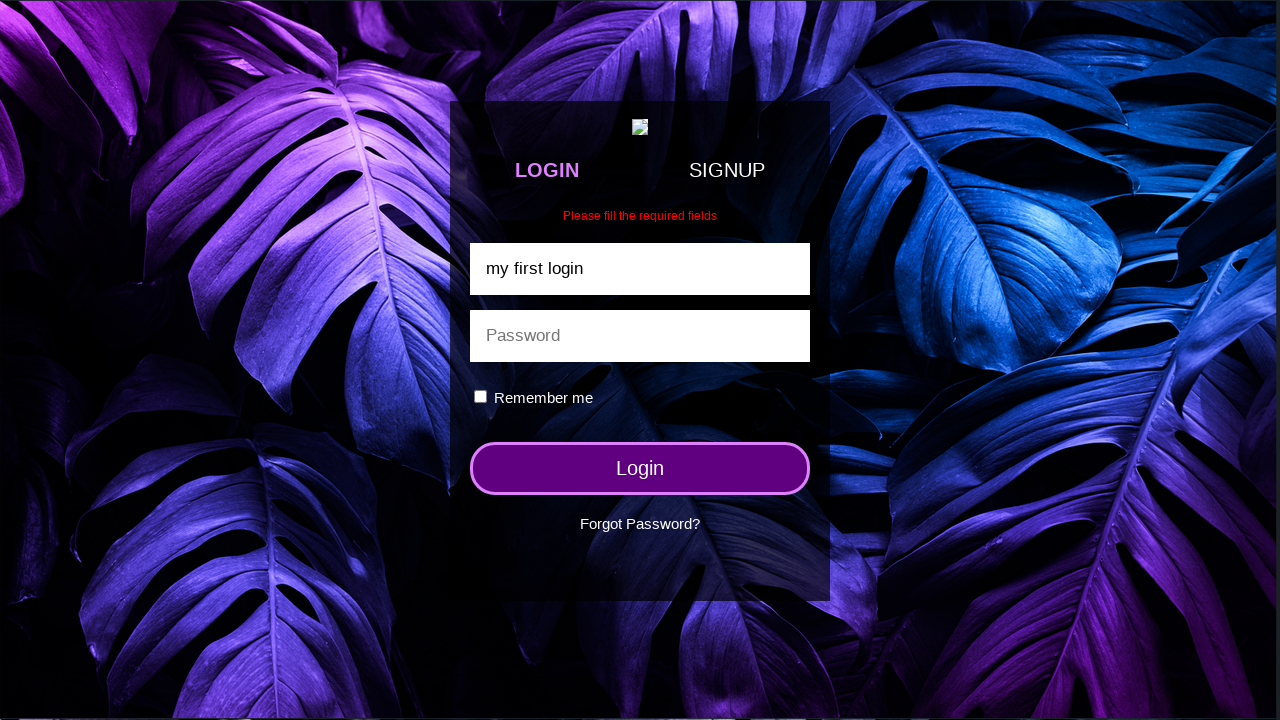

Pressed Tab to navigate from username field to password field on #logName
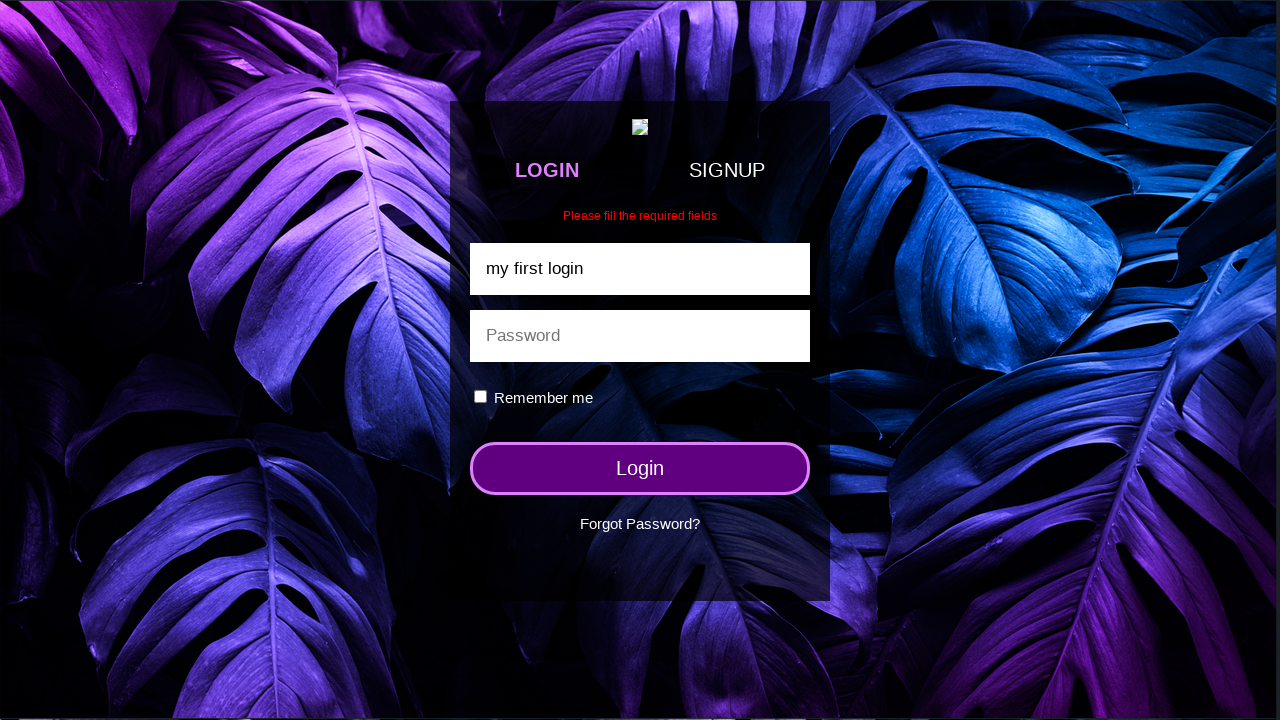

Filled password field with 'my first password' on #logPassword
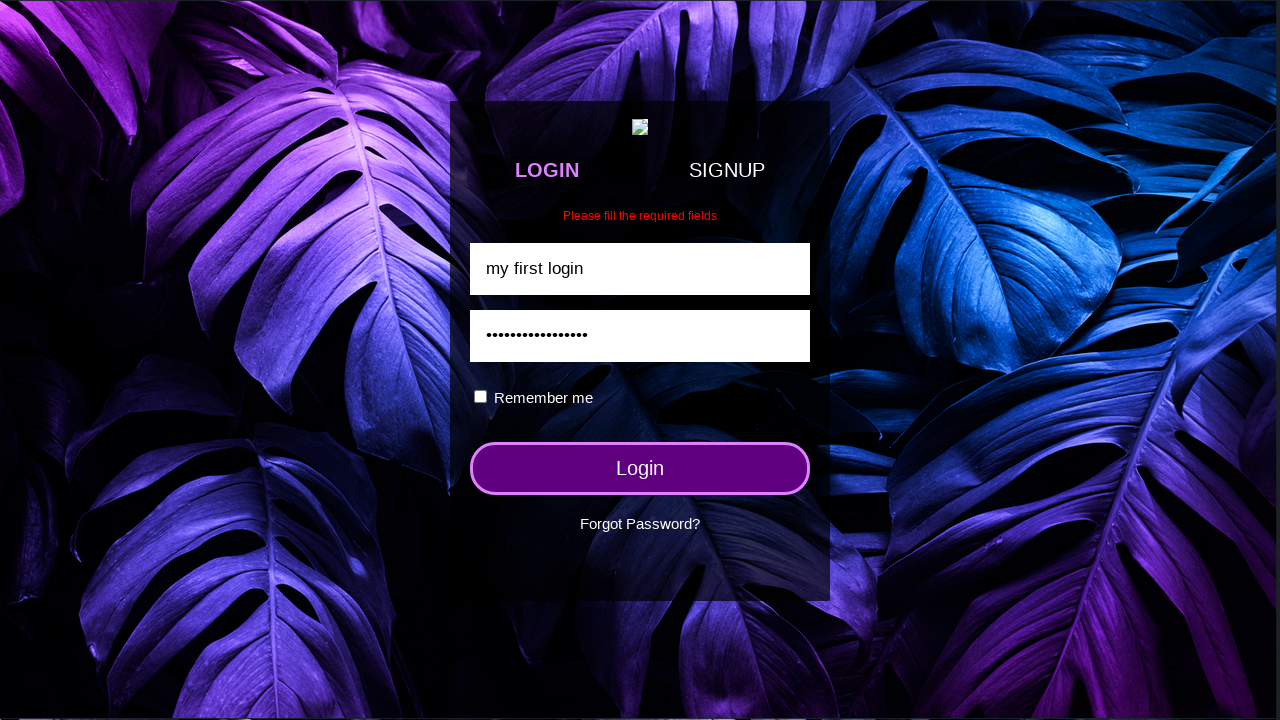

Pressed Backspace to delete last character from password field on #logPassword
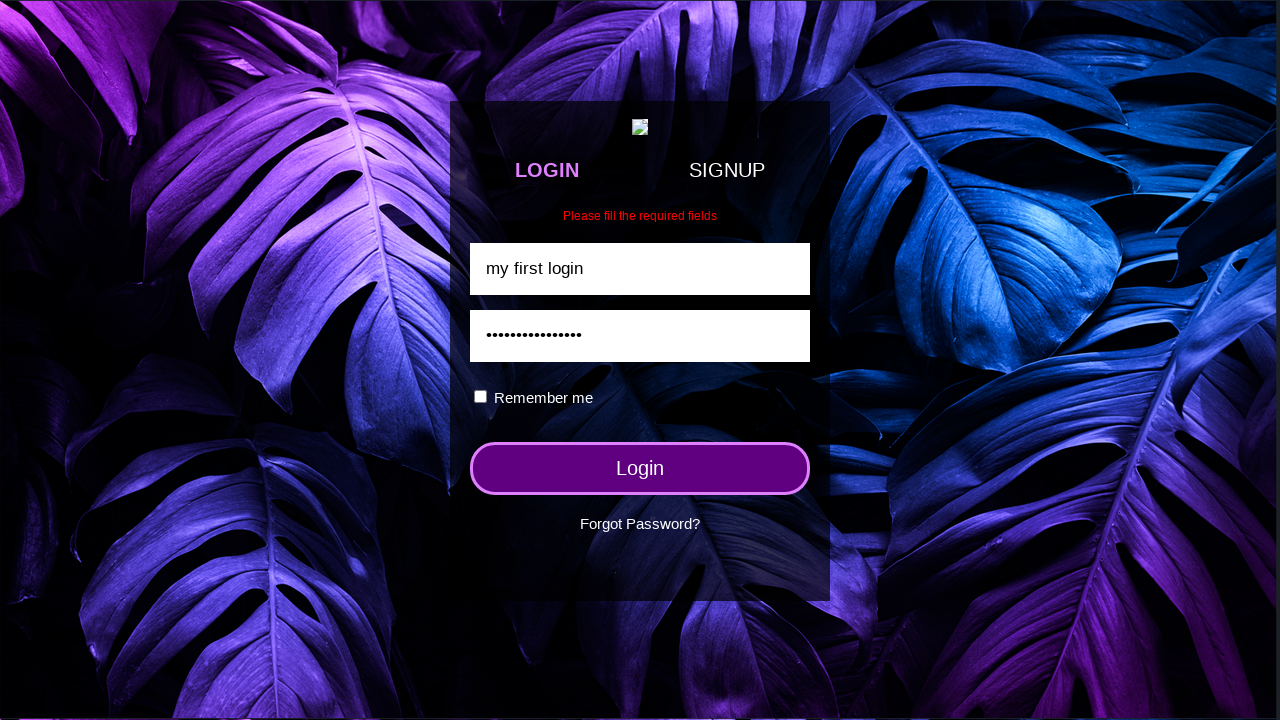

Typed '###hacking###' into password field on #logPassword
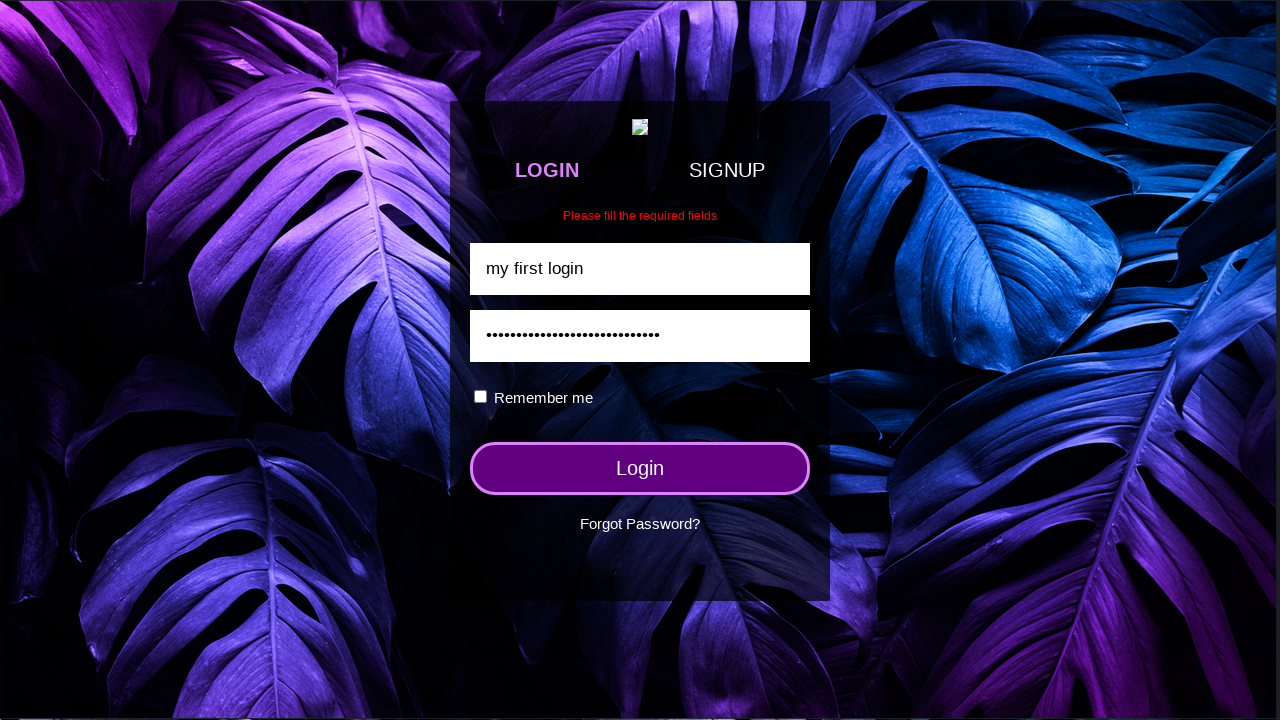

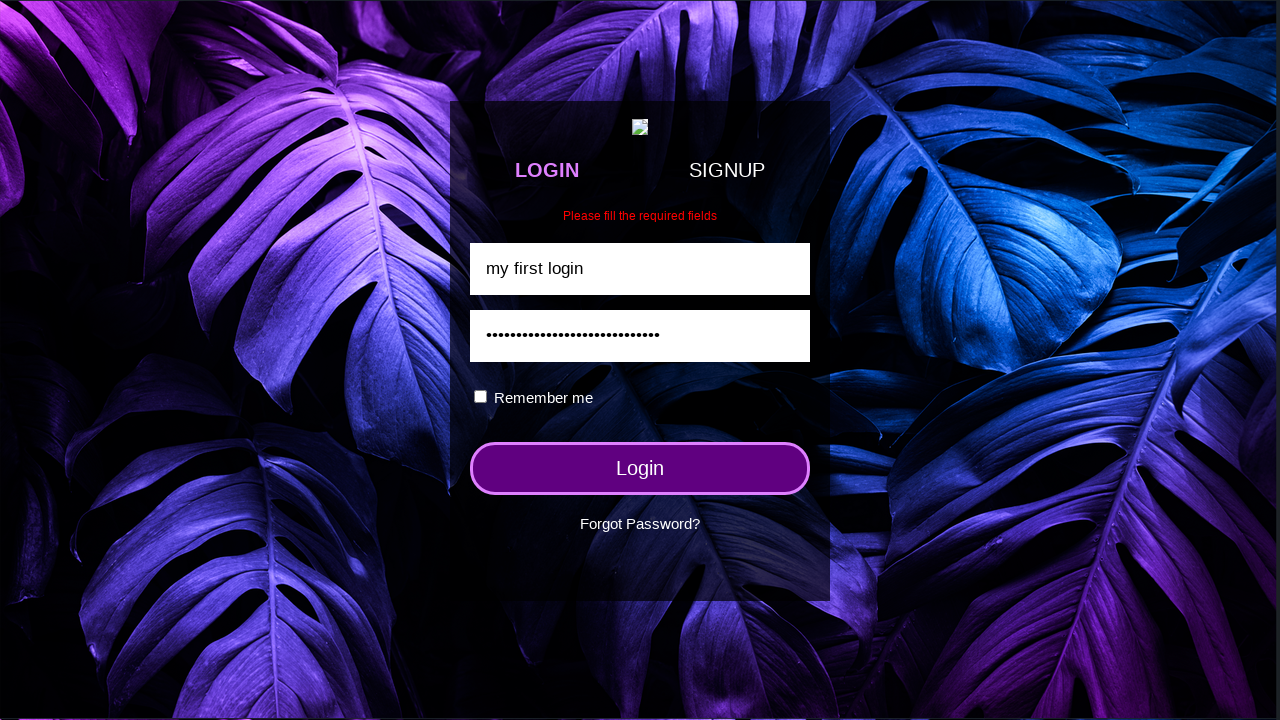